Navigates to the signup page by clicking the SIGNUP link in navigation

Starting URL: https://cs-601.vercel.app/

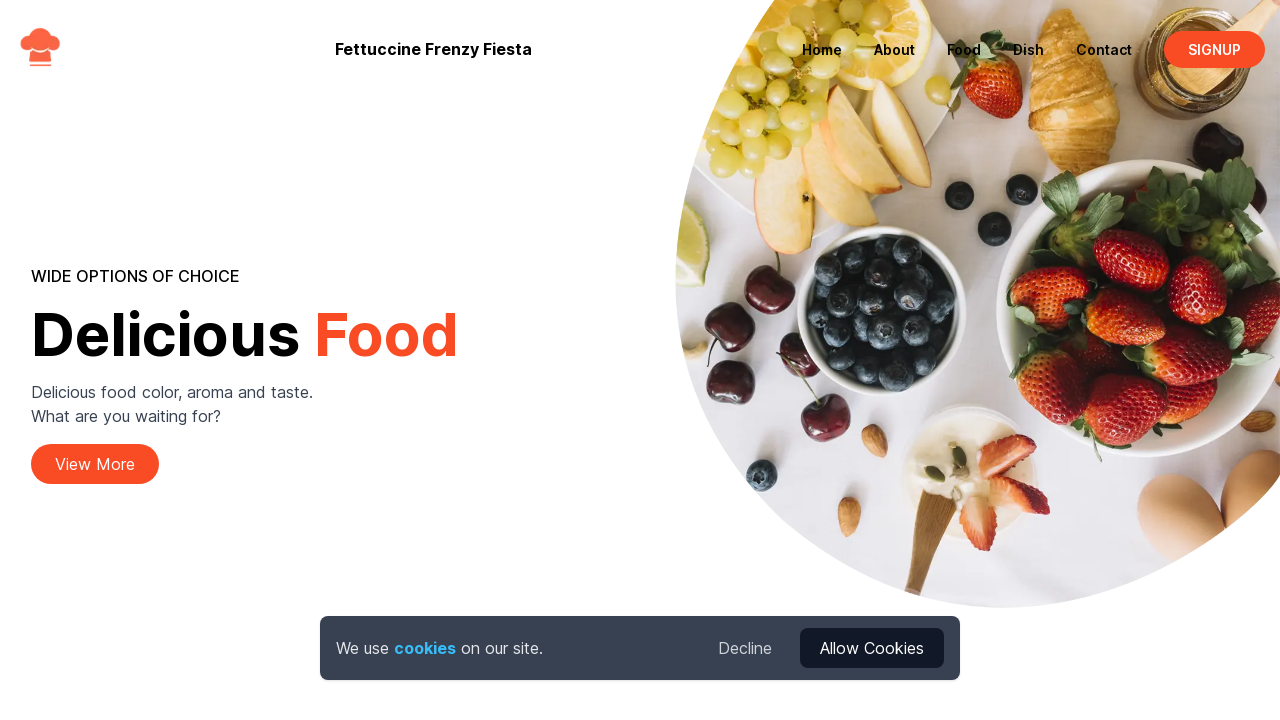

Navigation menu loaded
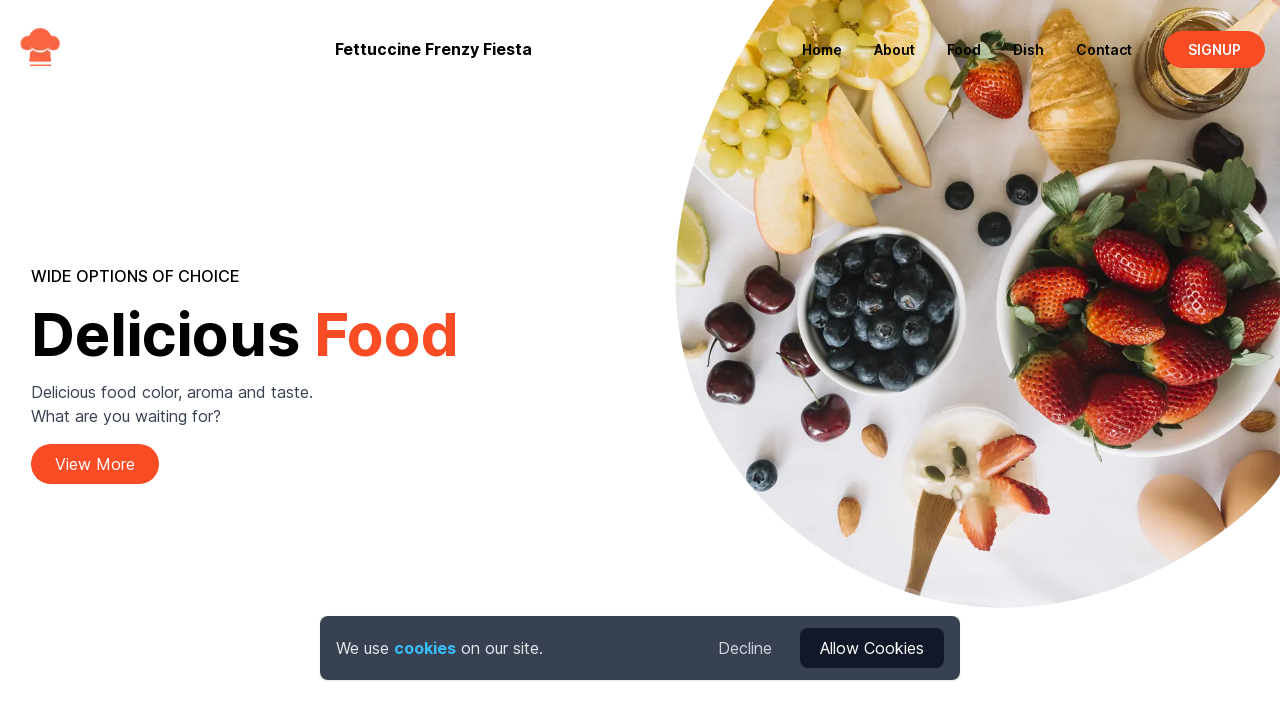

Clicked SIGNUP link in navigation at (1214, 49) on a:has-text("SIGNUP")
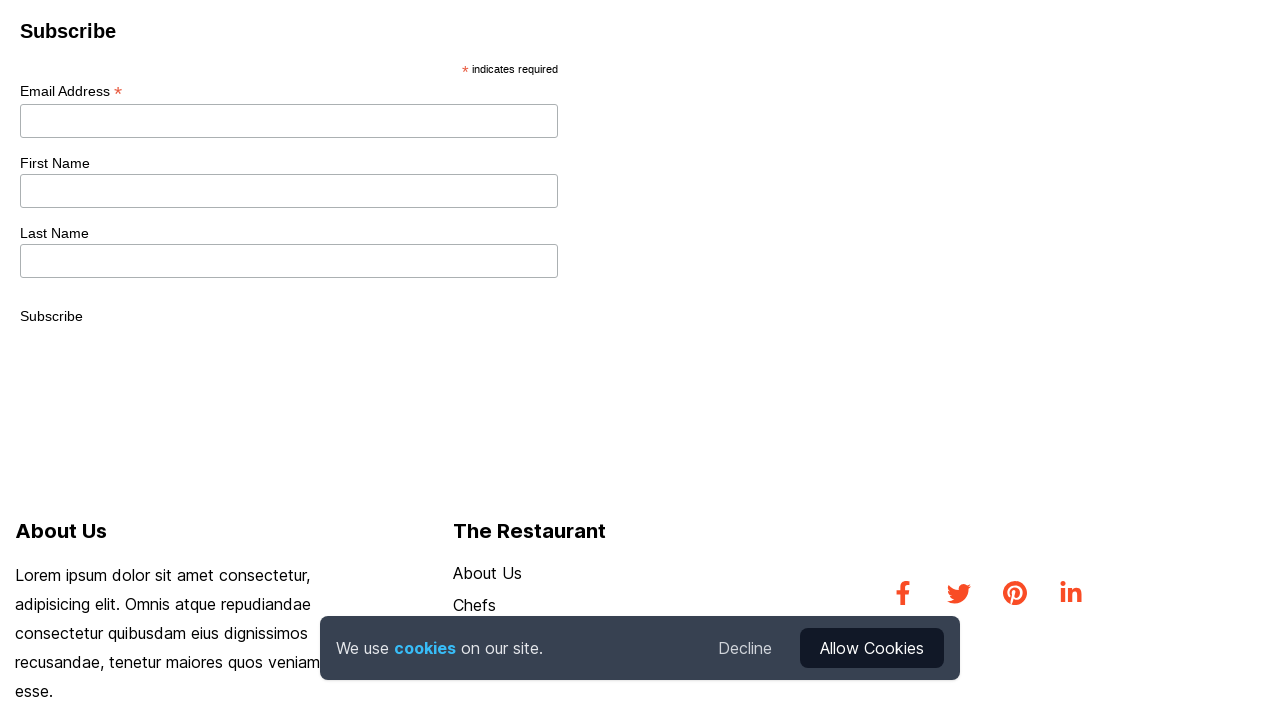

SignUp page loaded and DOM content ready
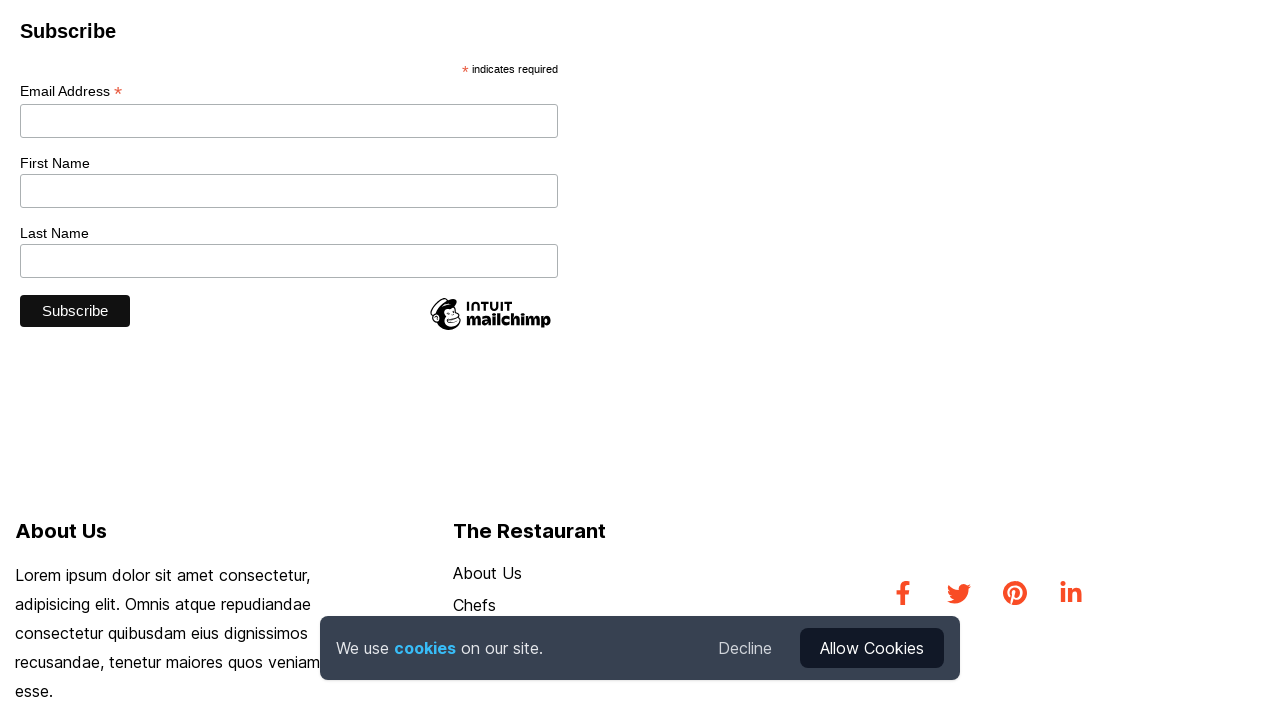

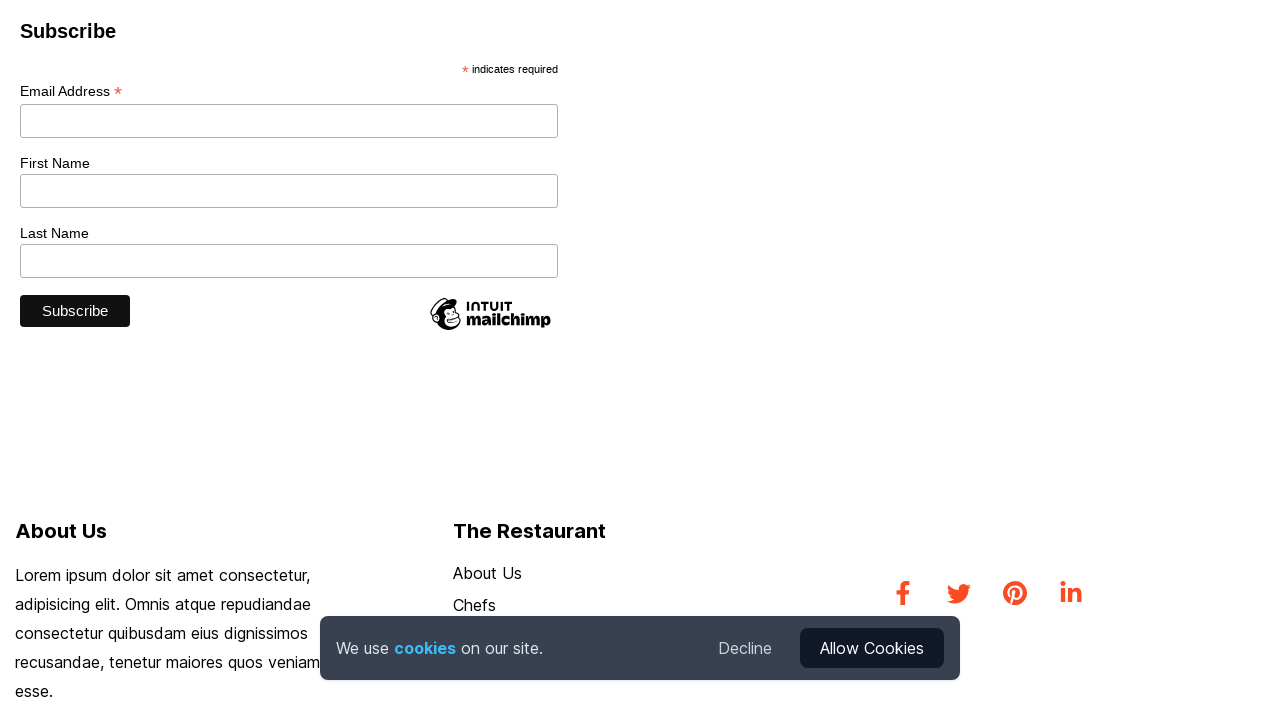